Verifies that the OrangeHRM login page logo is displayed correctly

Starting URL: https://opensource-demo.orangehrmlive.com/web/index.php/auth/login

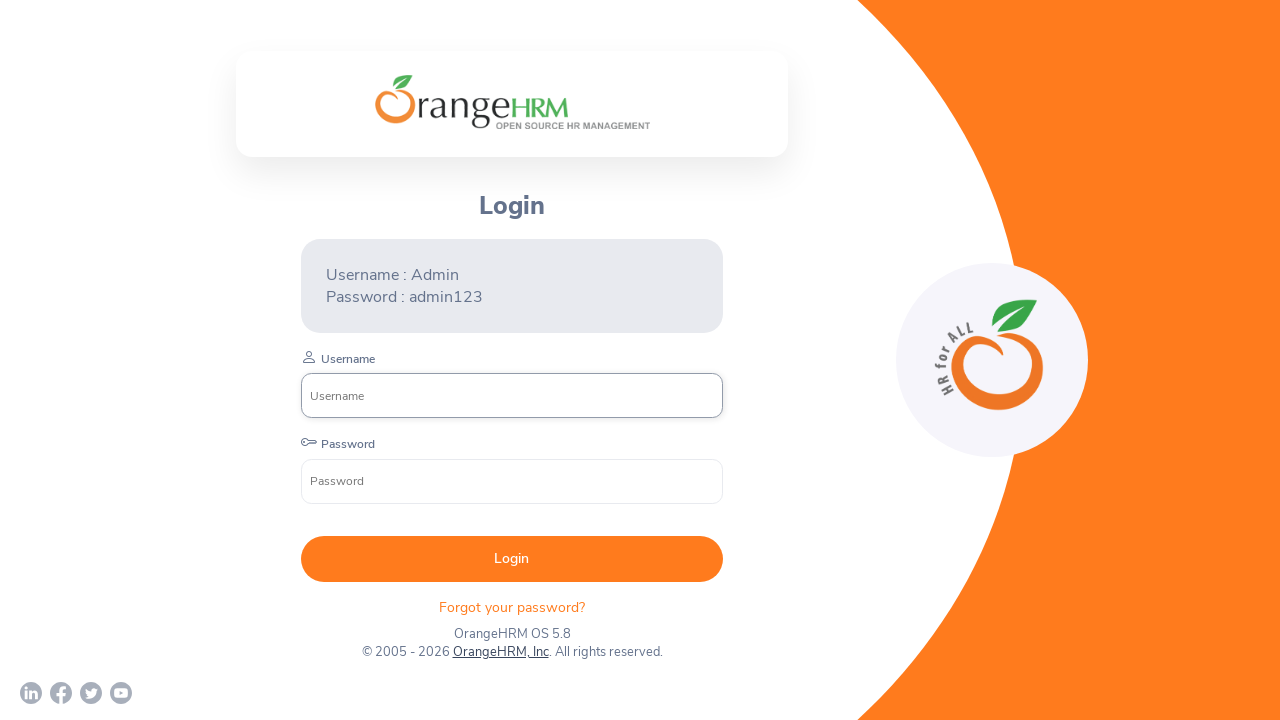

Waited for OrangeHRM login logo to be visible
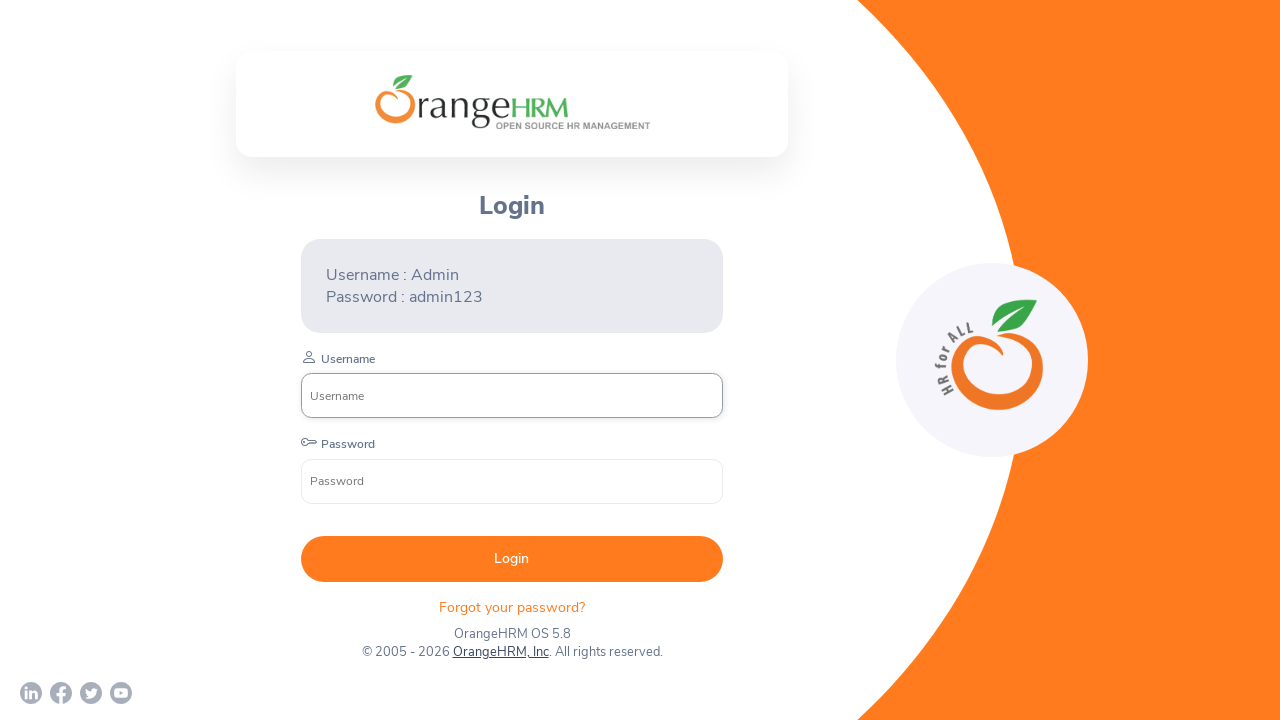

Verified that OrangeHRM login logo is displayed correctly
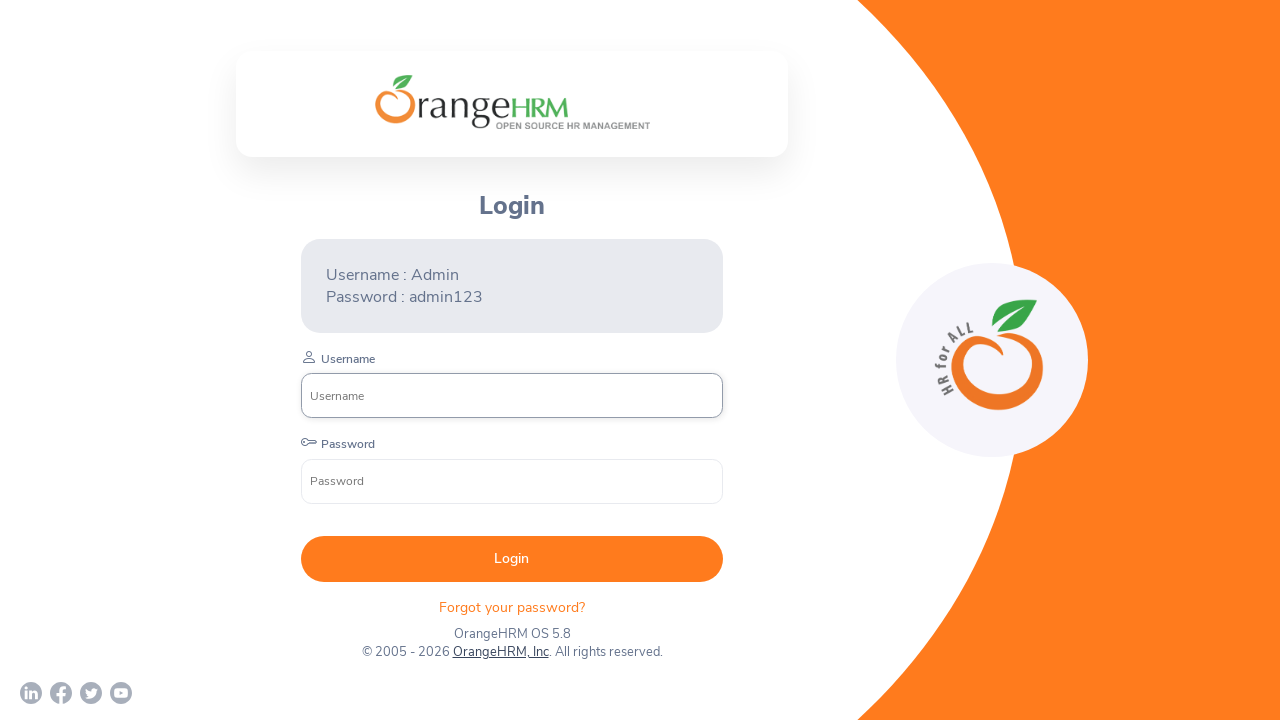

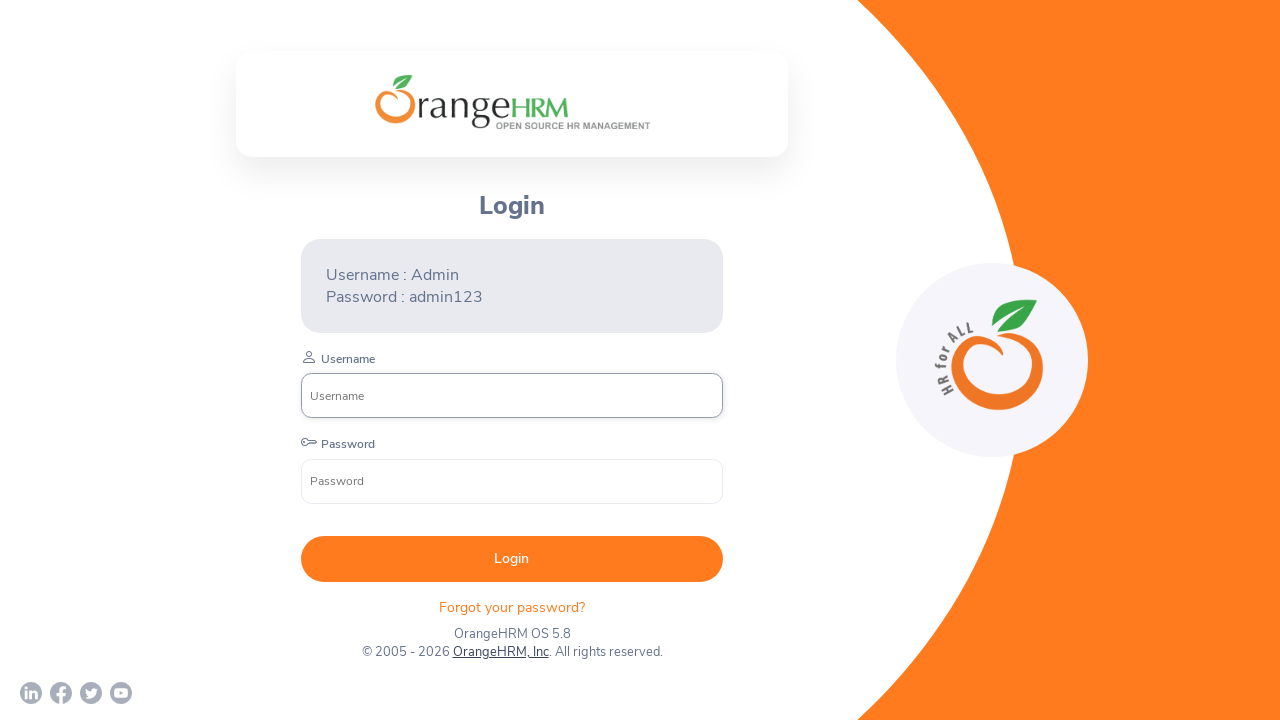